Tests drag and drop functionality by navigating to the drag and drop page and dragging element A to element B's position

Starting URL: https://the-internet.herokuapp.com/

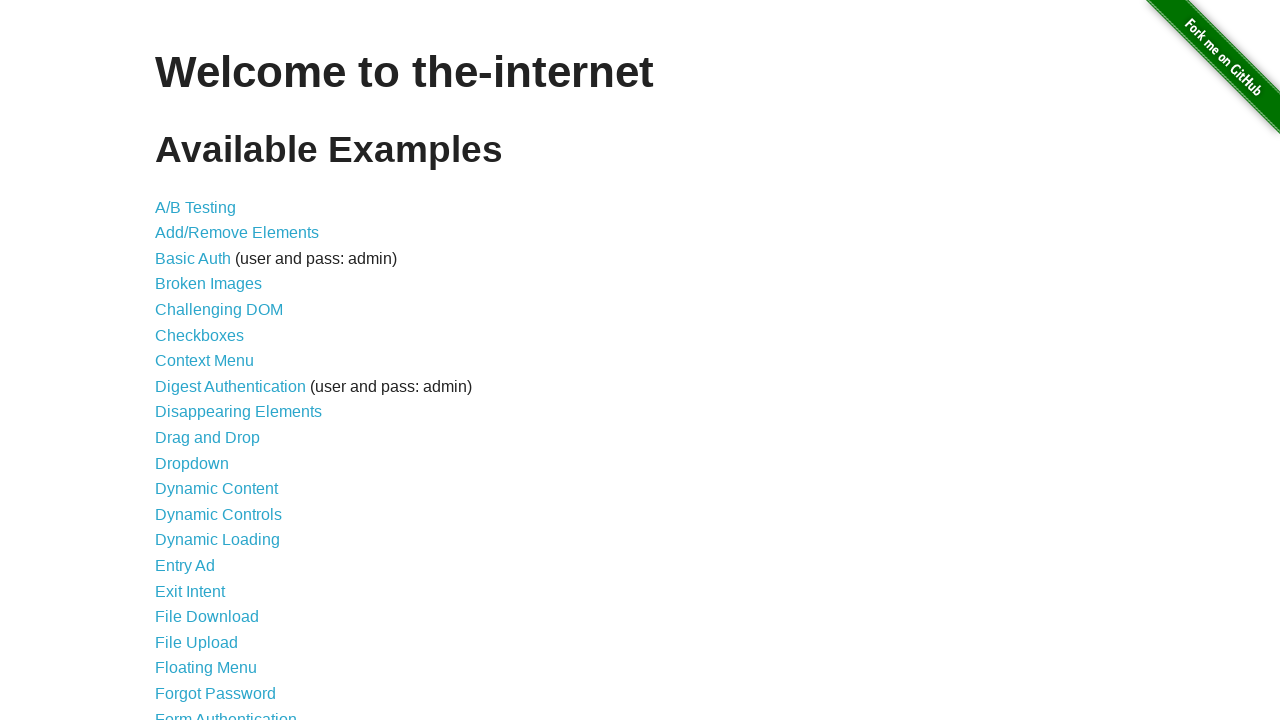

Clicked on the drag and drop link at (208, 438) on a[href='/drag_and_drop']
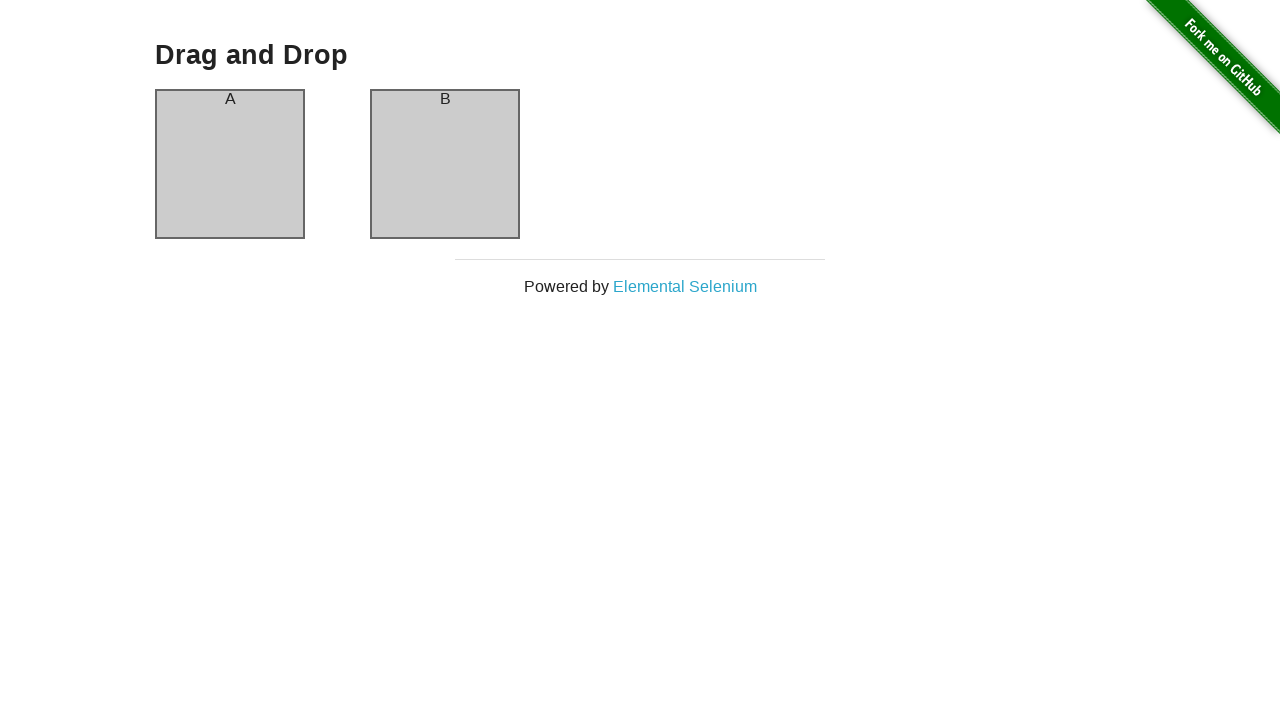

Waited for column A element to be visible
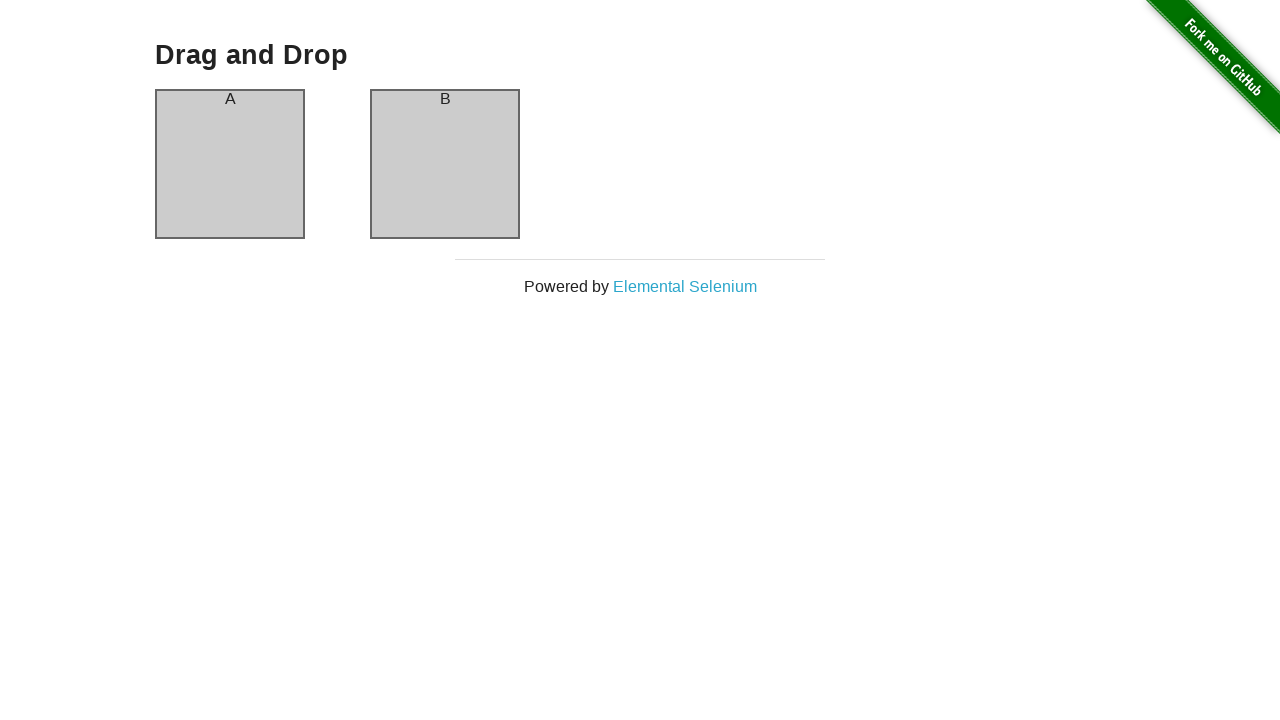

Waited for column B element to be visible
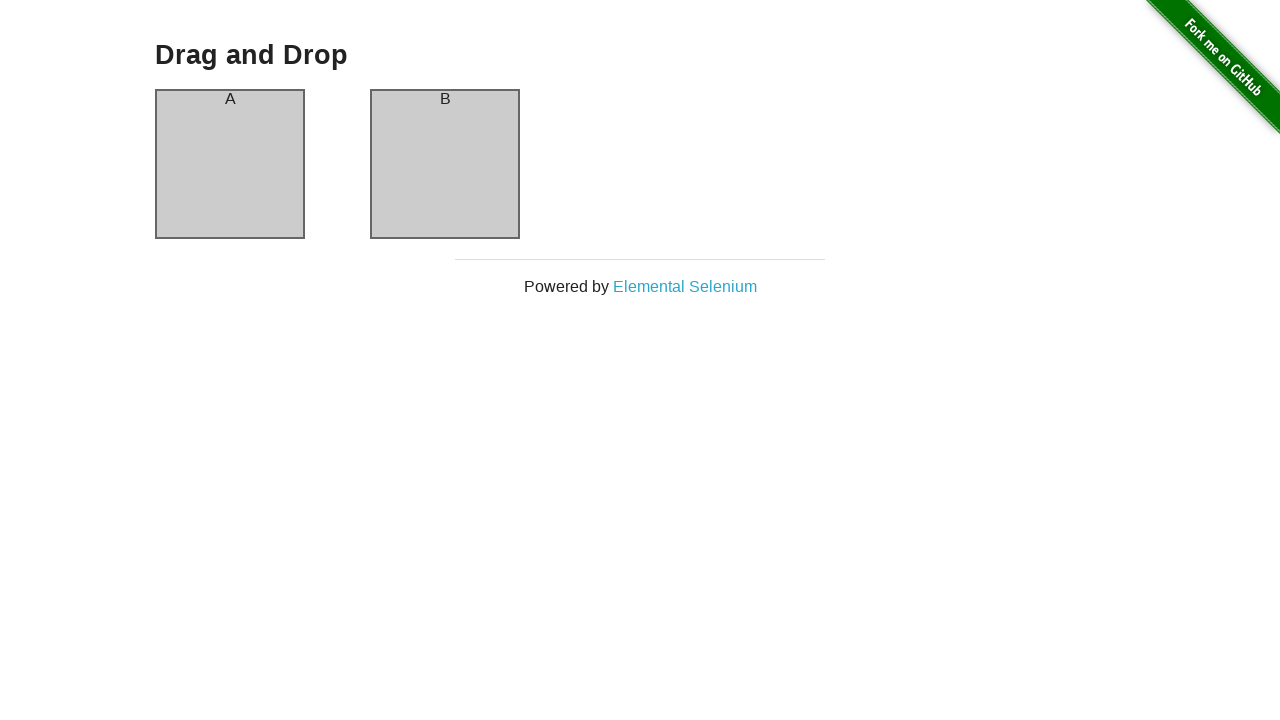

Located element A (source element)
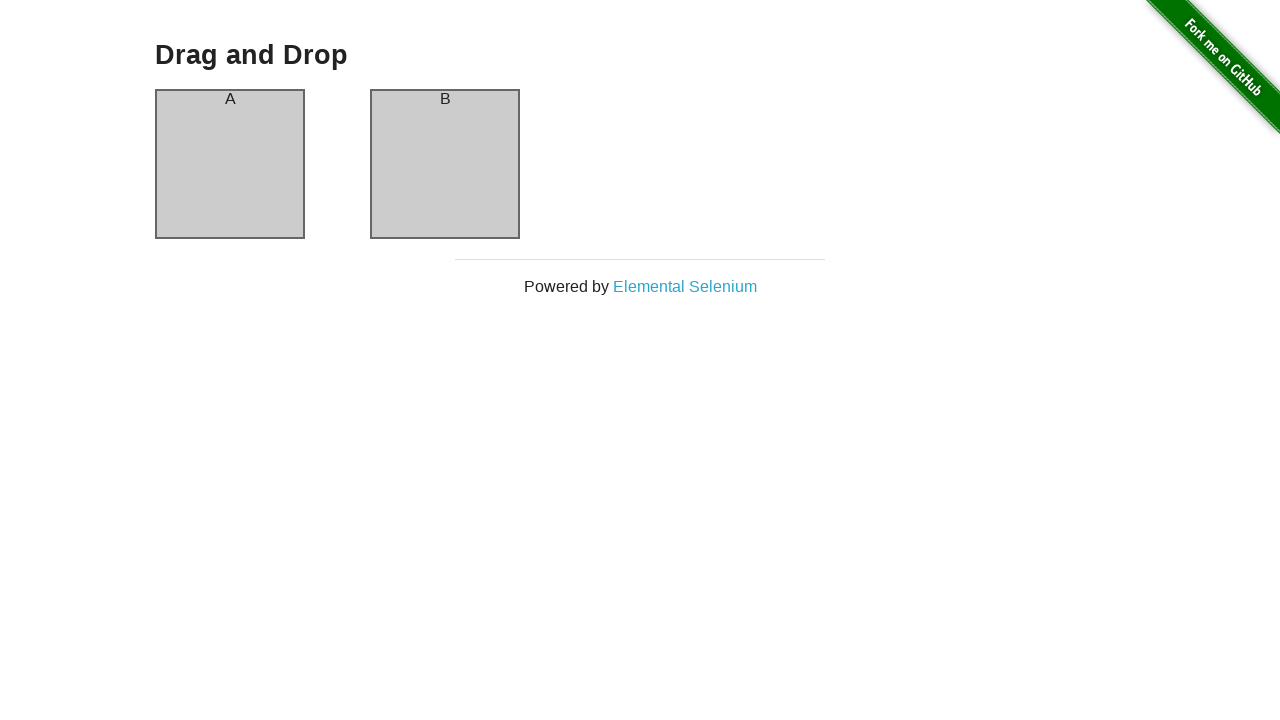

Located element B (target element)
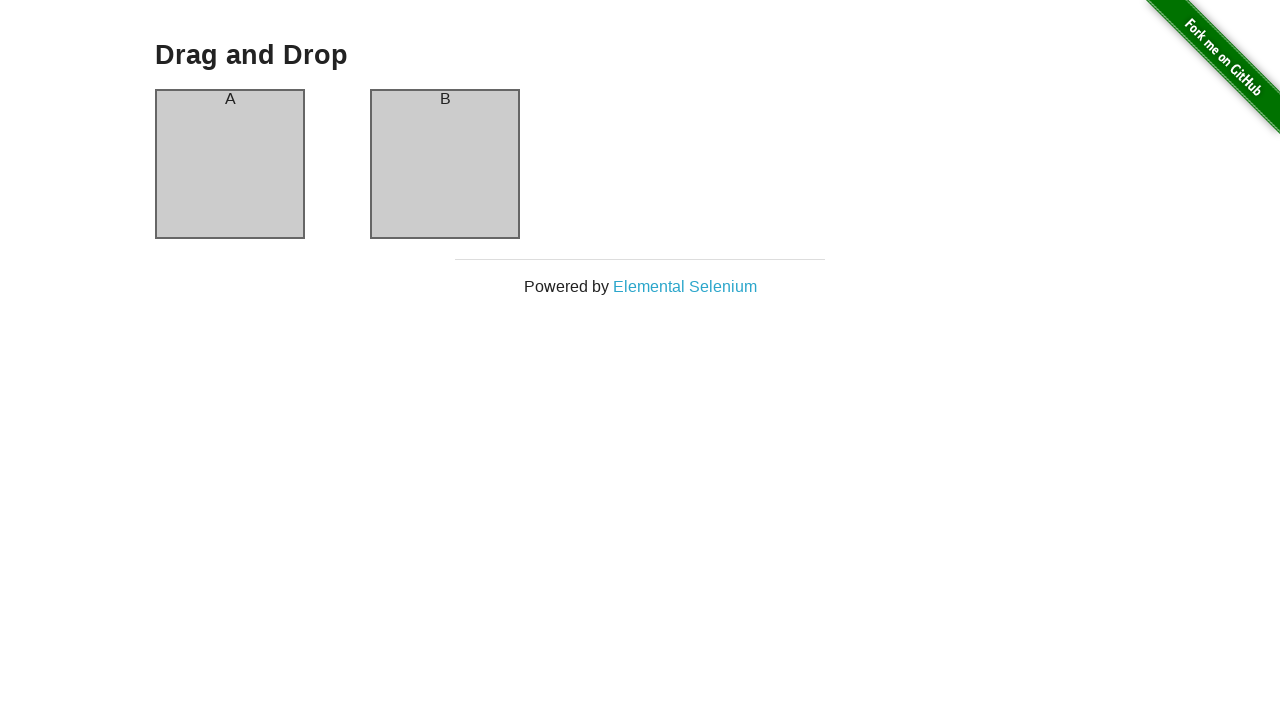

Dragged element A to element B's position at (445, 164)
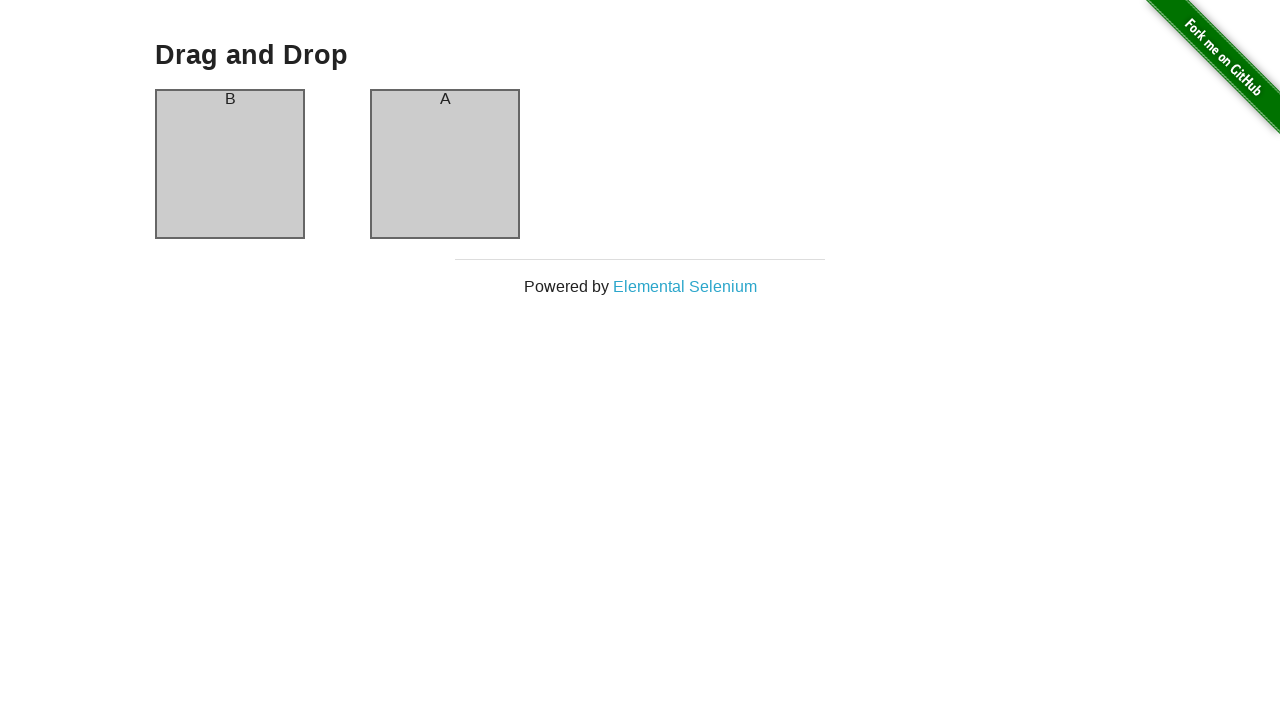

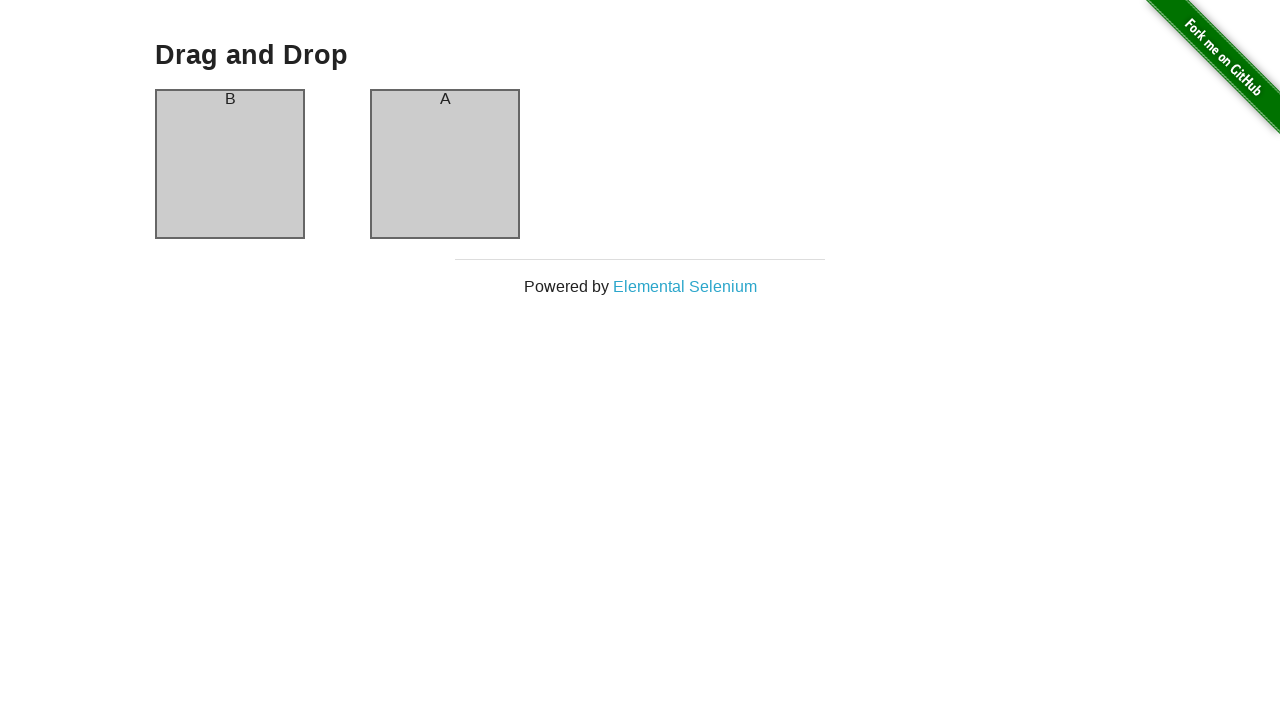